Navigates to OrangeHRM's demo booking page and verifies that a country dropdown exists with India as an available option.

Starting URL: https://www.orangehrm.com/en/book-a-free-demo/

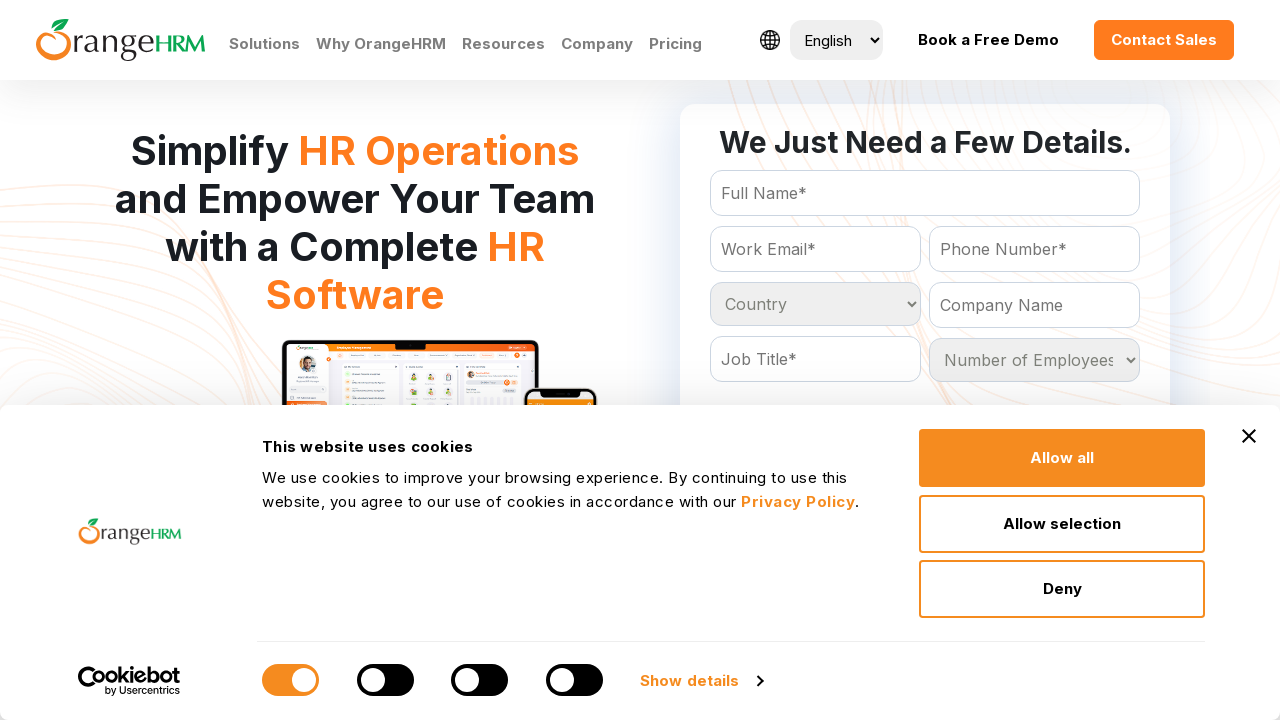

Navigated to OrangeHRM demo booking page
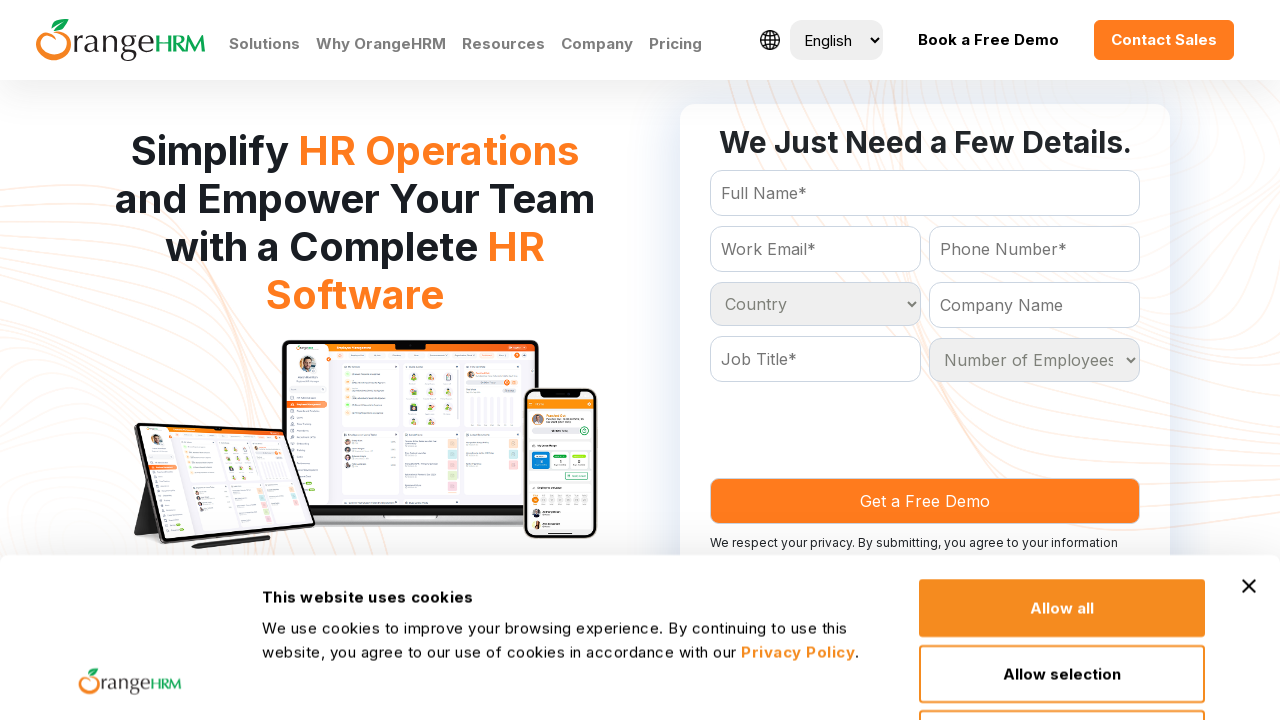

Country dropdown with India option is now visible
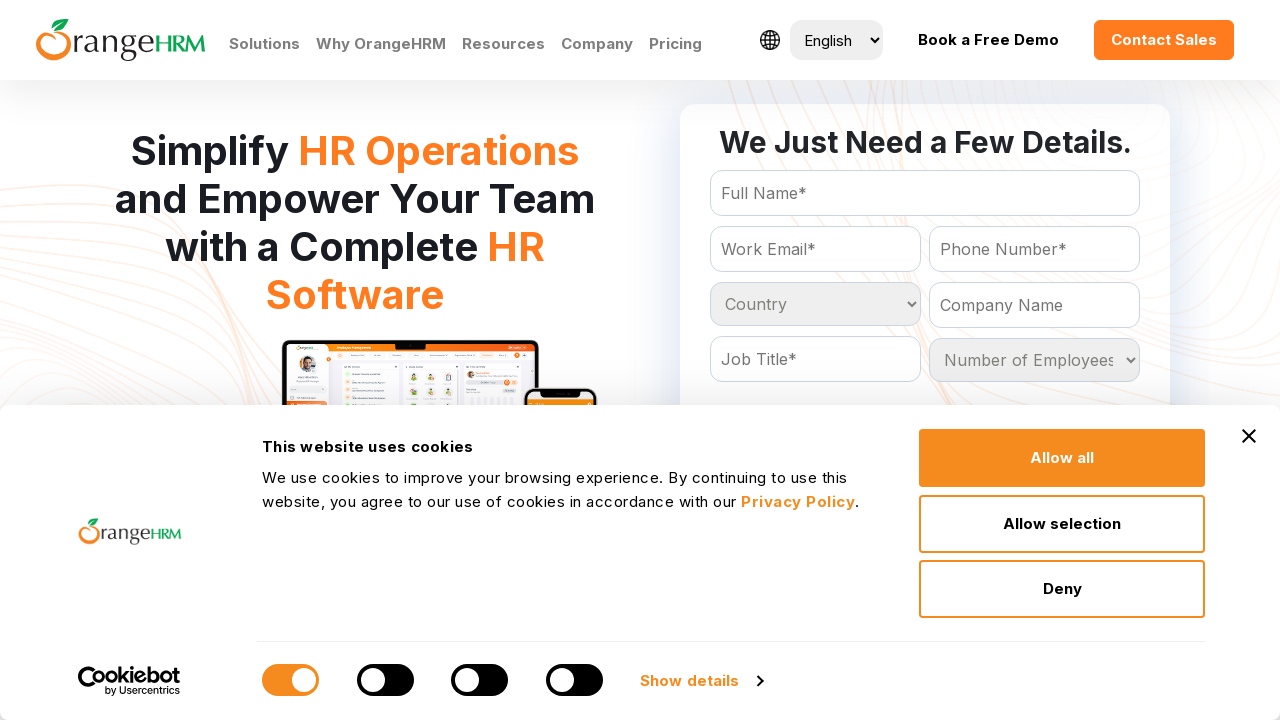

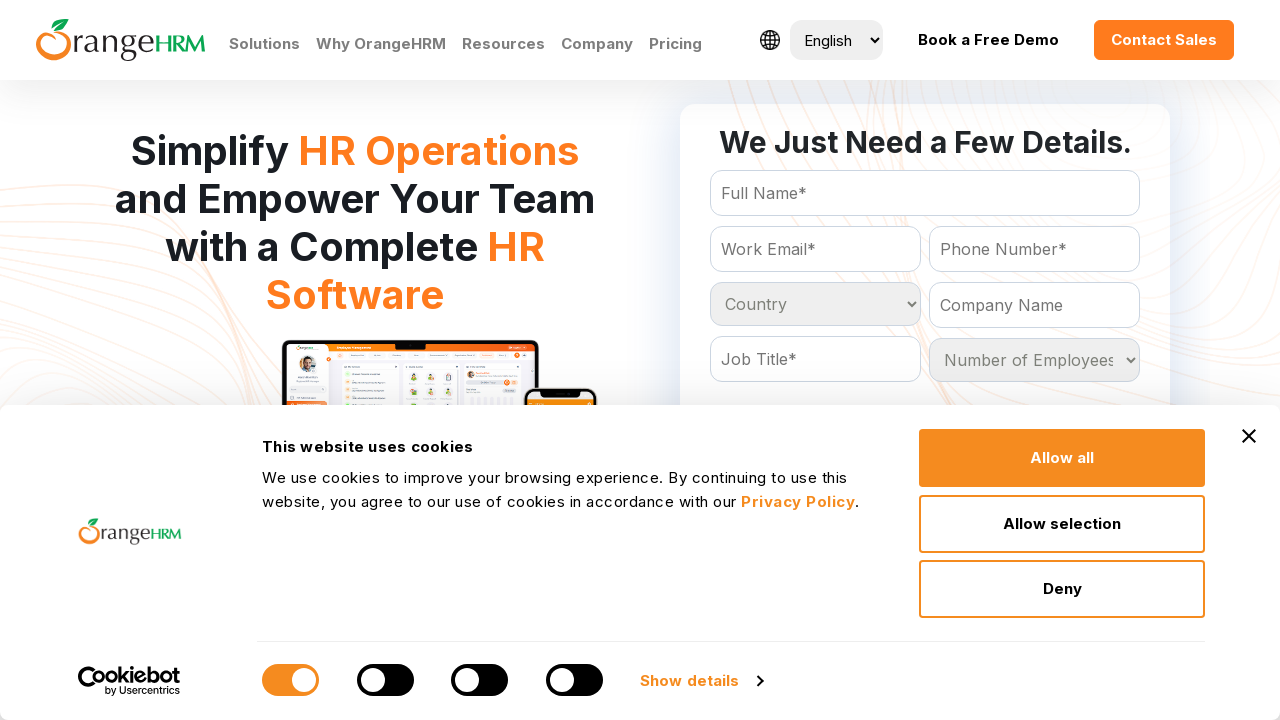